Tests slider functionality on the DemoQA slider page by performing a drag action on the range slider element.

Starting URL: https://demoqa.com/slider

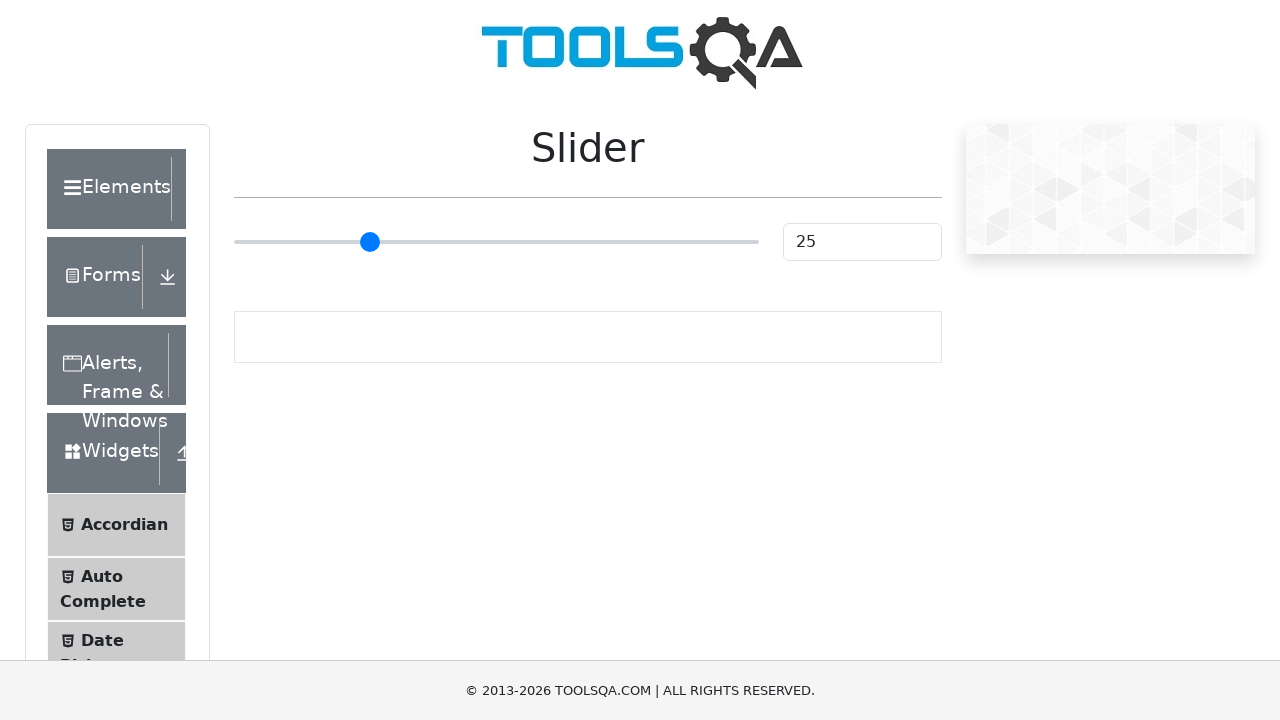

Navigated to DemoQA slider page
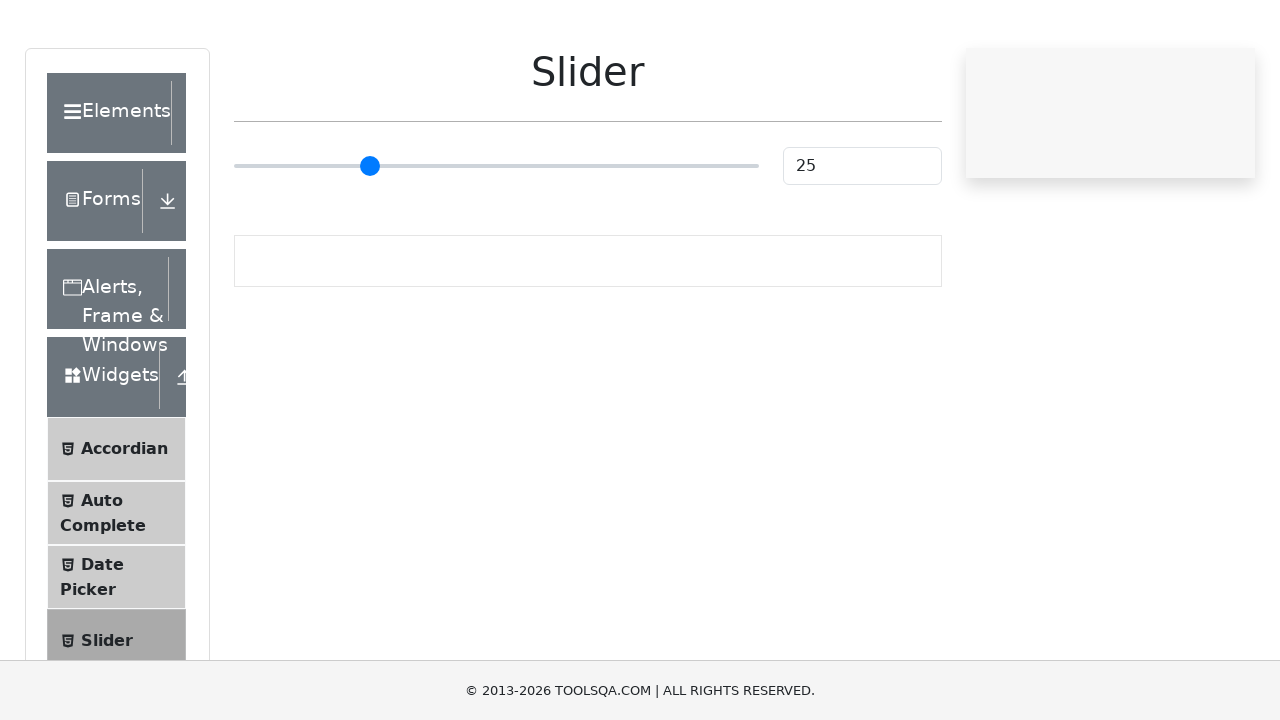

Located the range slider element
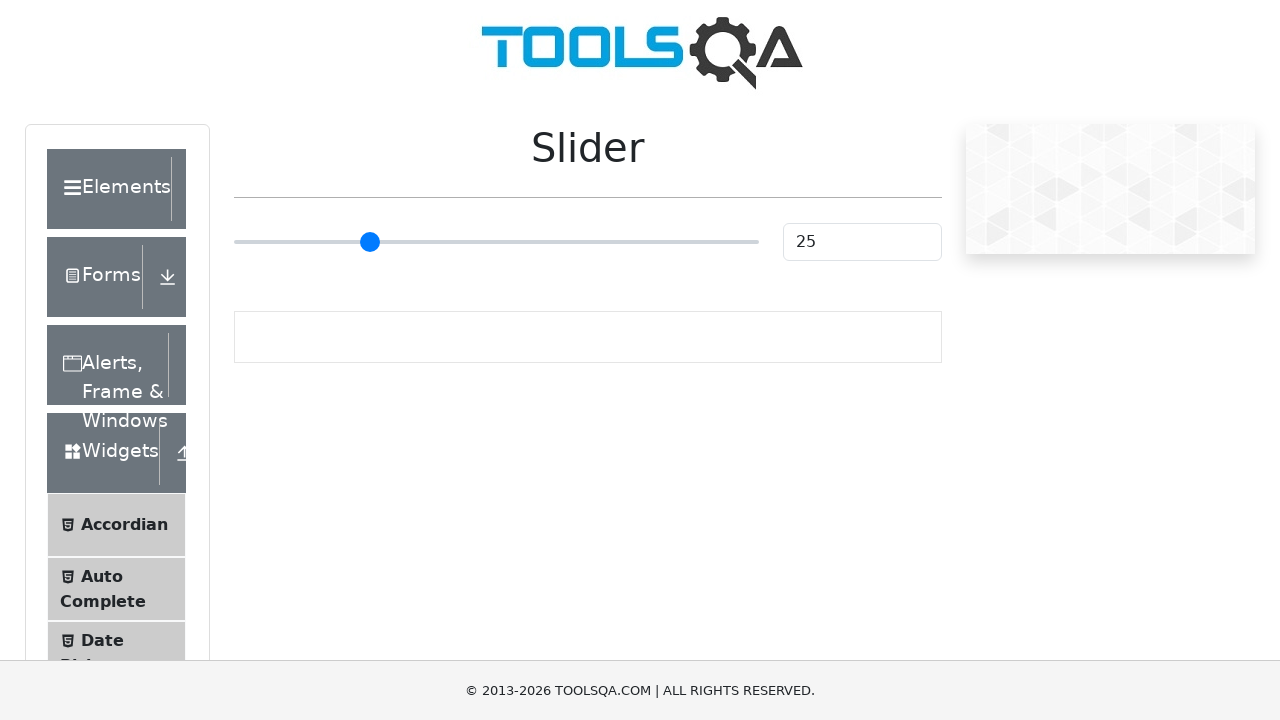

Retrieved slider bounding box dimensions
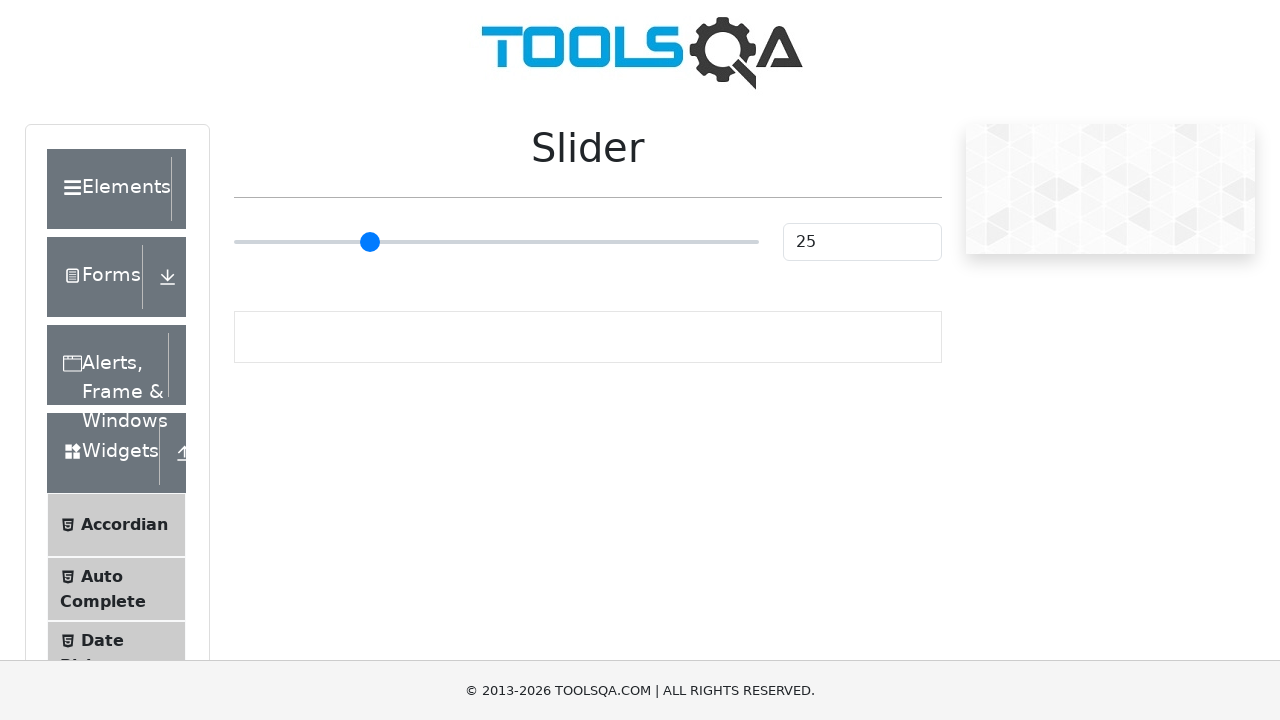

Dragged slider to the right to test slider functionality at (749, 242)
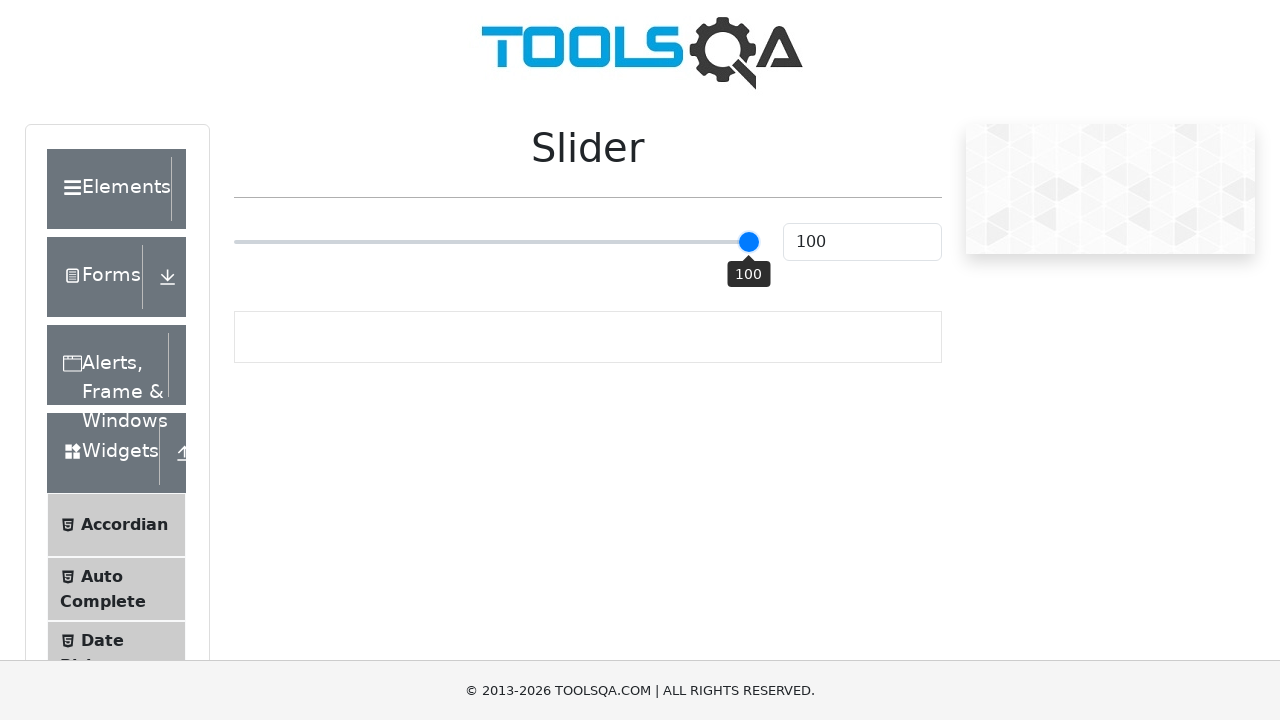

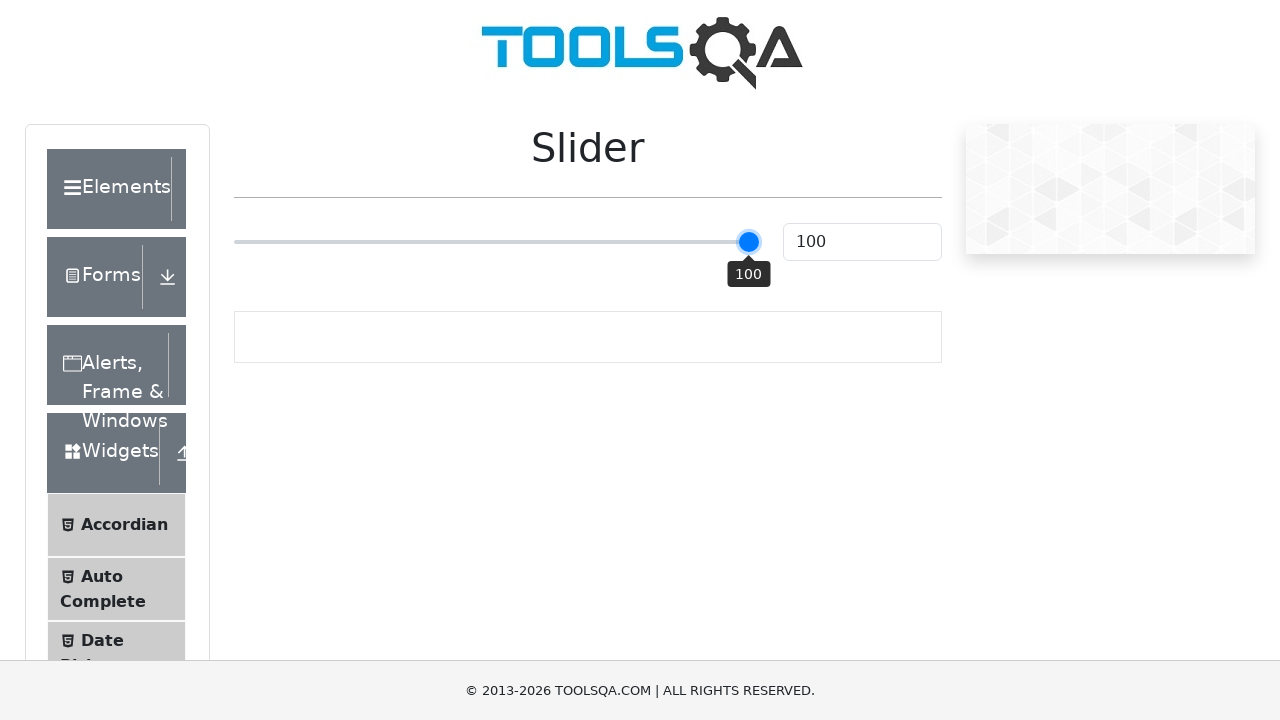